Tests JavaScript alert handling by clicking a button to trigger an alert, accepting it, and verifying the result message

Starting URL: https://the-internet.herokuapp.com/javascript_alerts

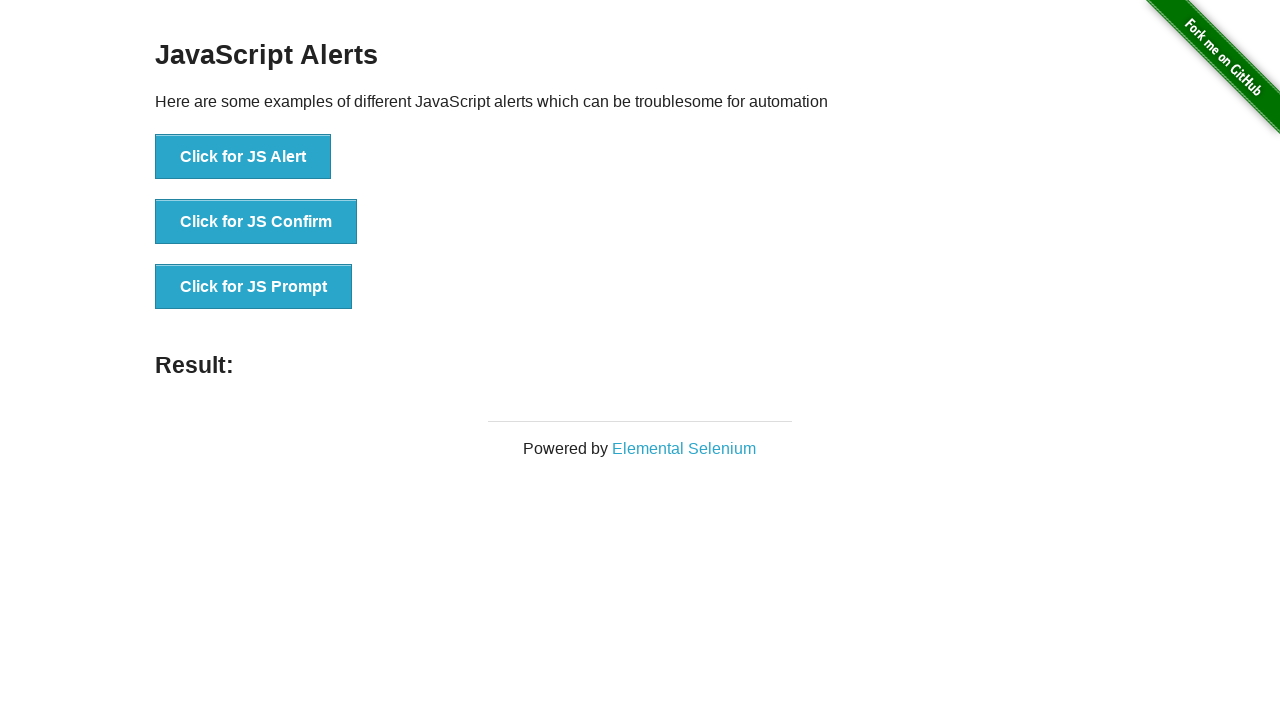

Clicked button to trigger JavaScript alert at (243, 157) on button[onclick='jsAlert()']
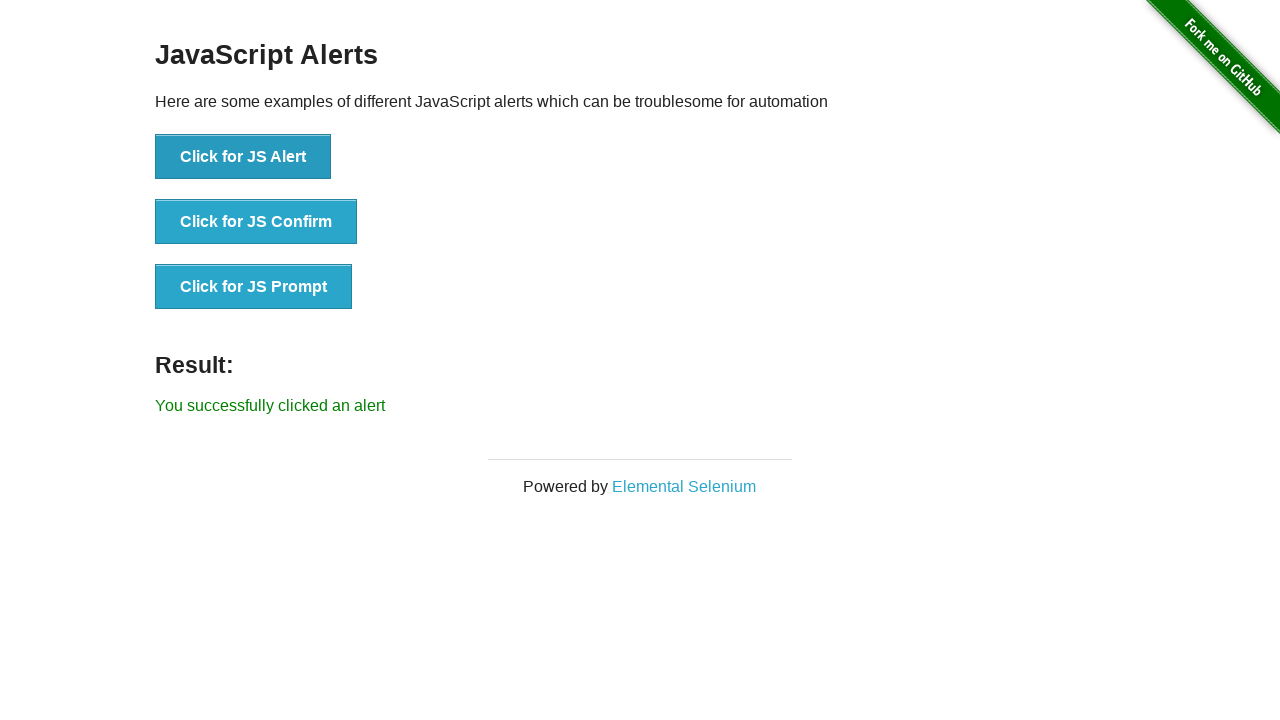

Set up dialog handler to accept alerts
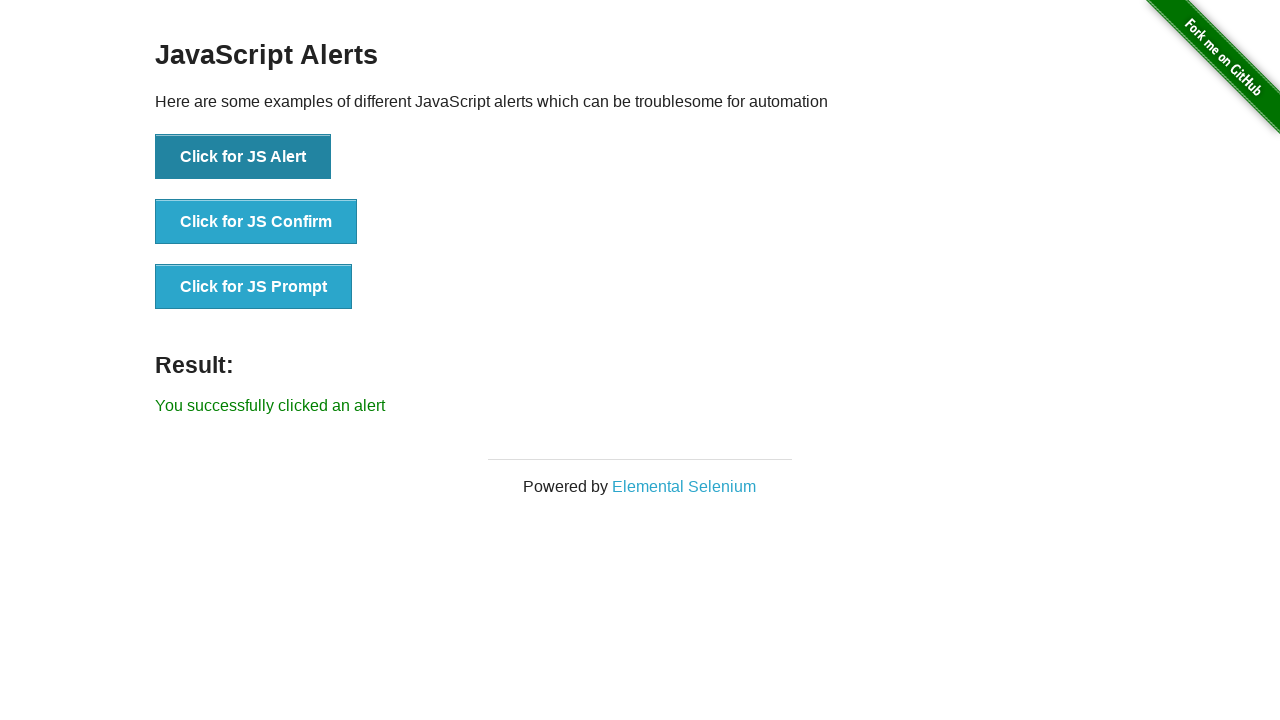

Retrieved result text from #result element
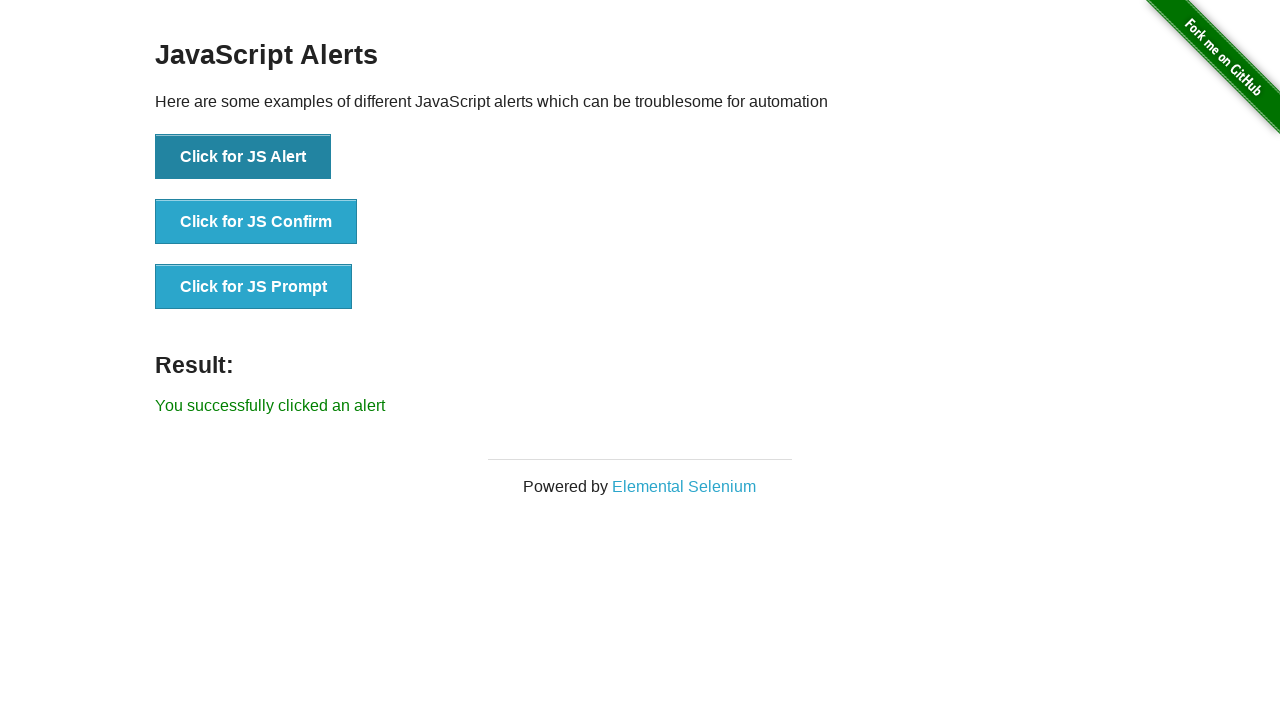

Verified result text matches expected message 'You successfully clicked an alert'
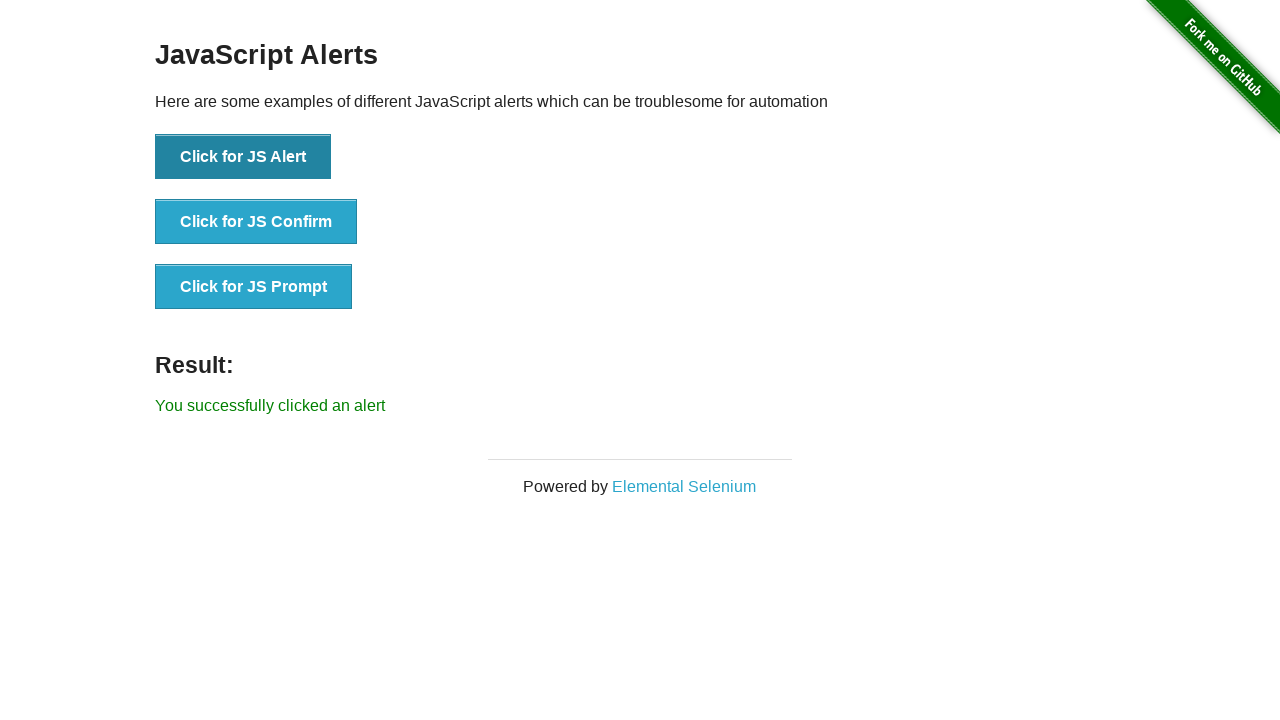

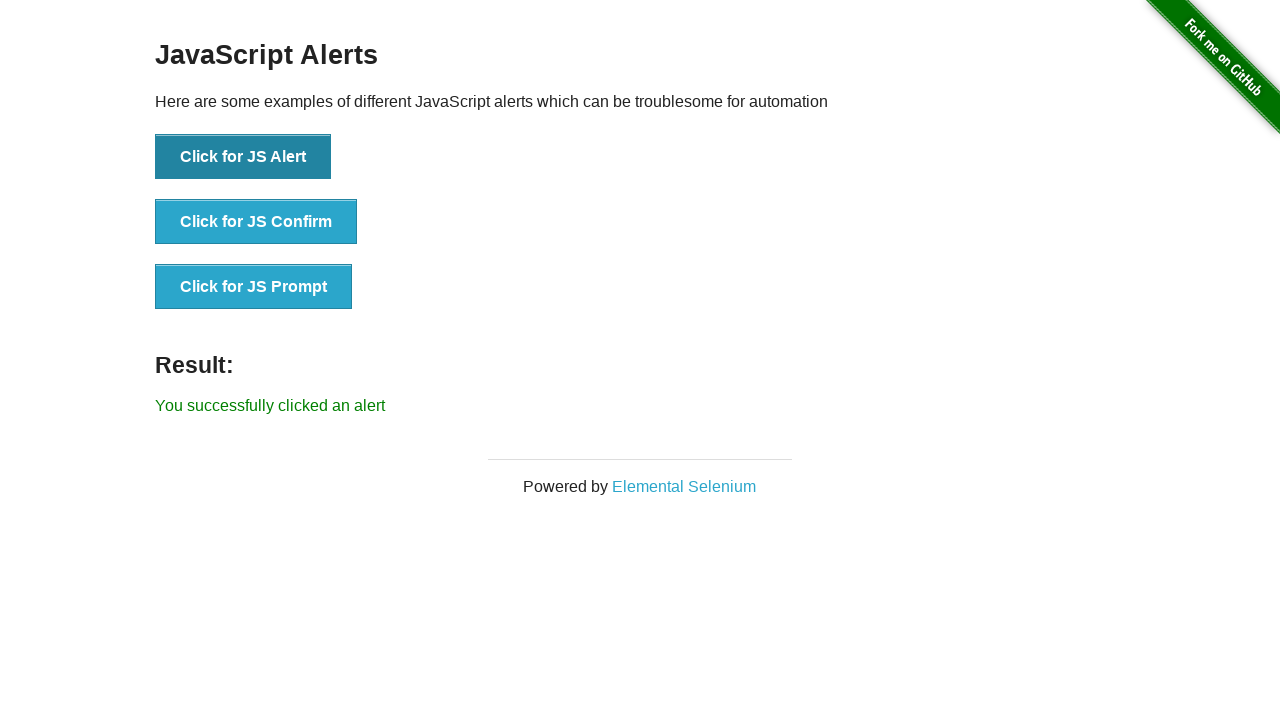